Tests a web form by filling a text input field with "Selenium", clicking the submit button, and verifying that a success message "Received!" is displayed.

Starting URL: https://www.selenium.dev/selenium/web/web-form.html

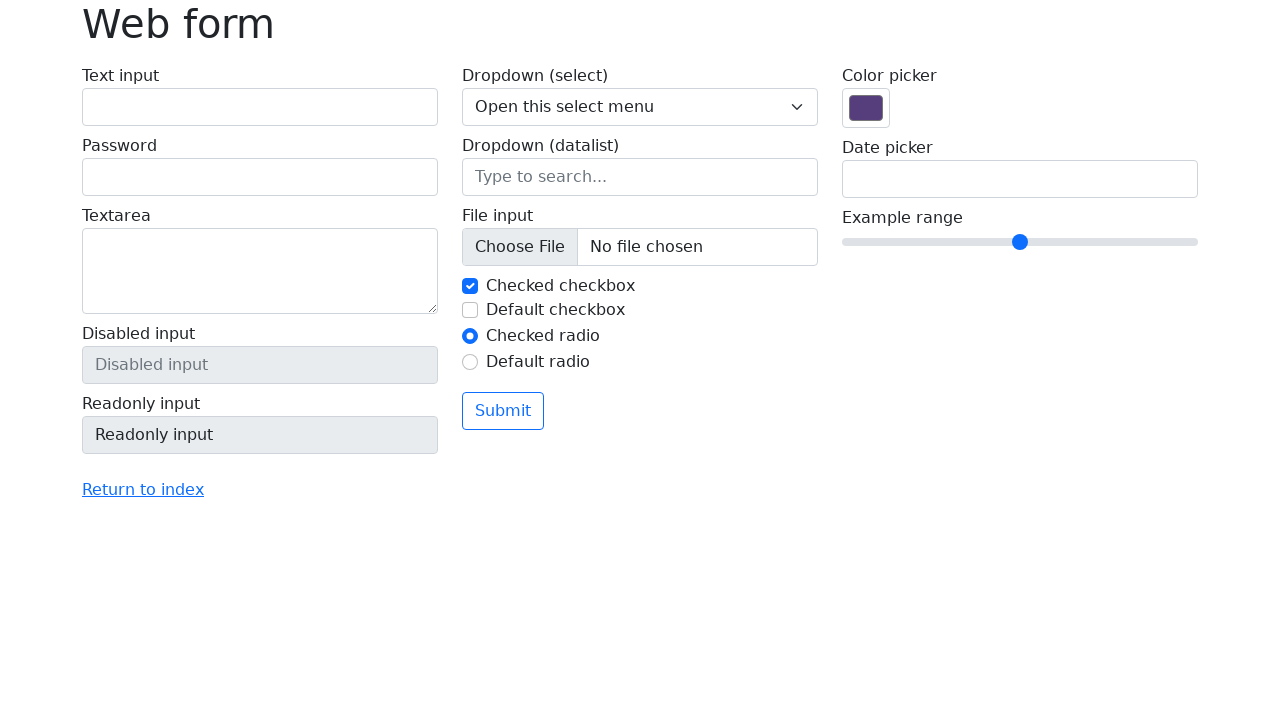

Verified page title is 'Web form'
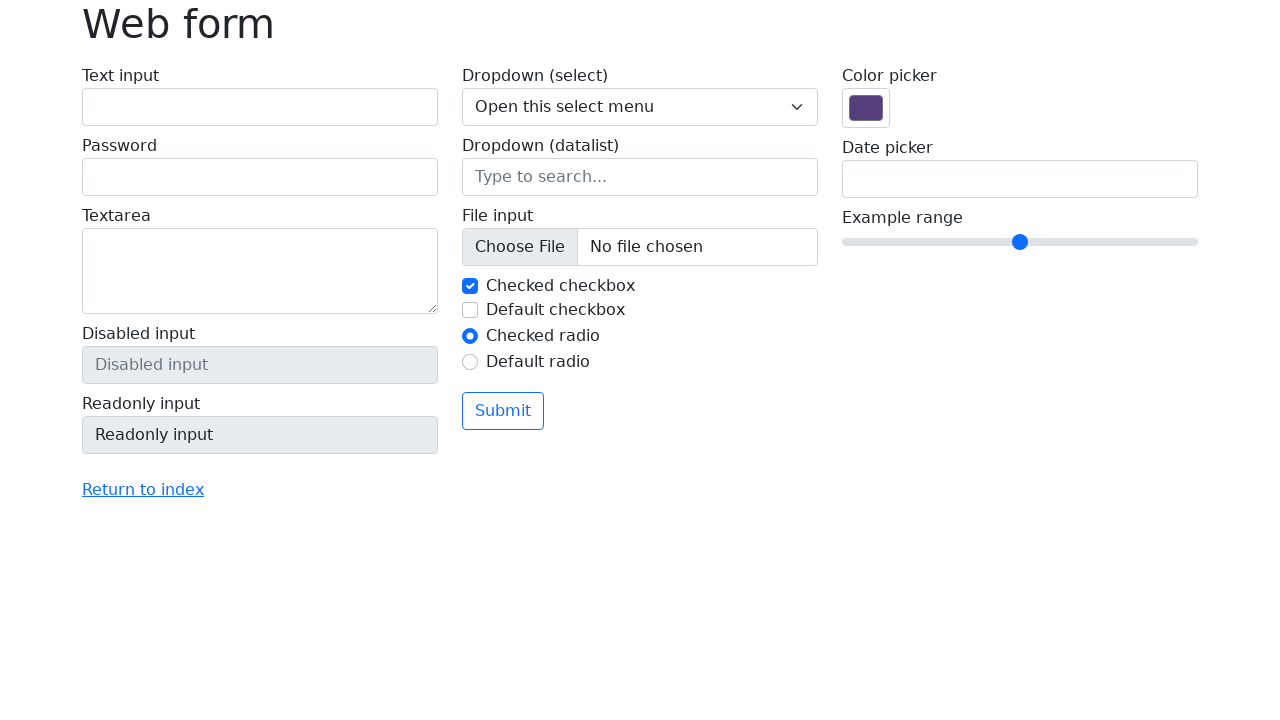

Filled text input field with 'Selenium' on input[name='my-text']
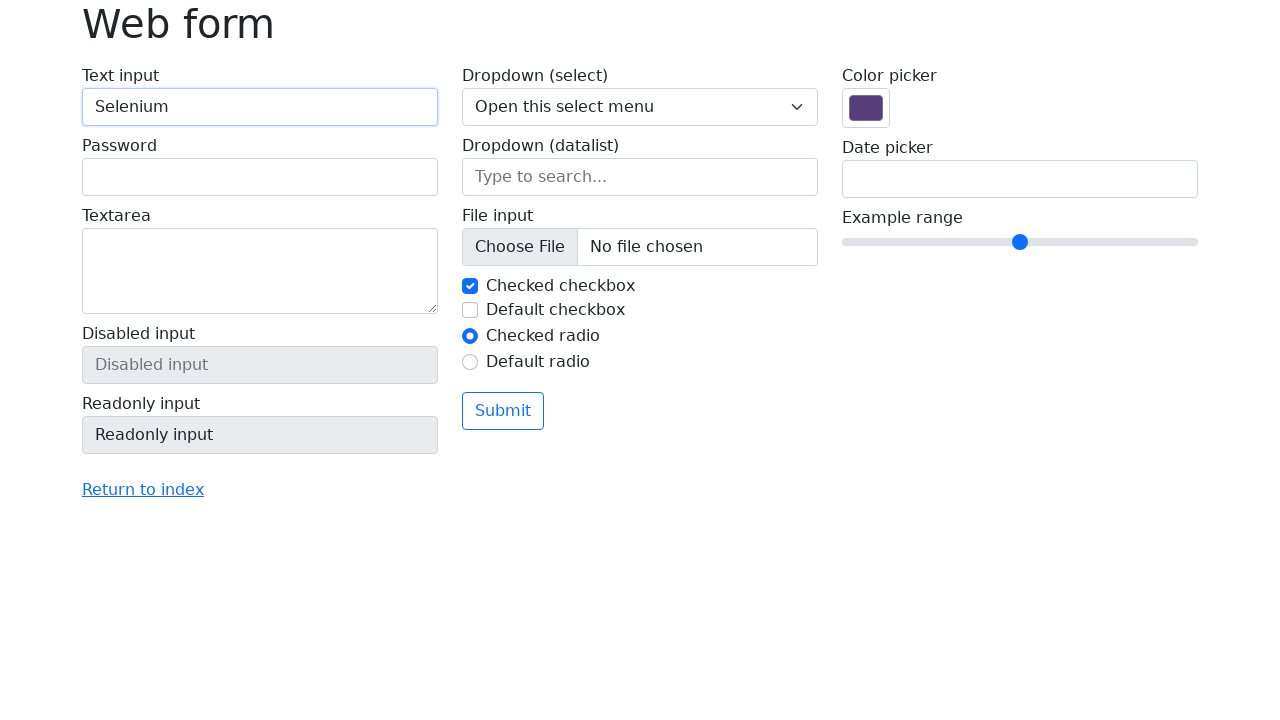

Clicked the submit button at (503, 411) on button
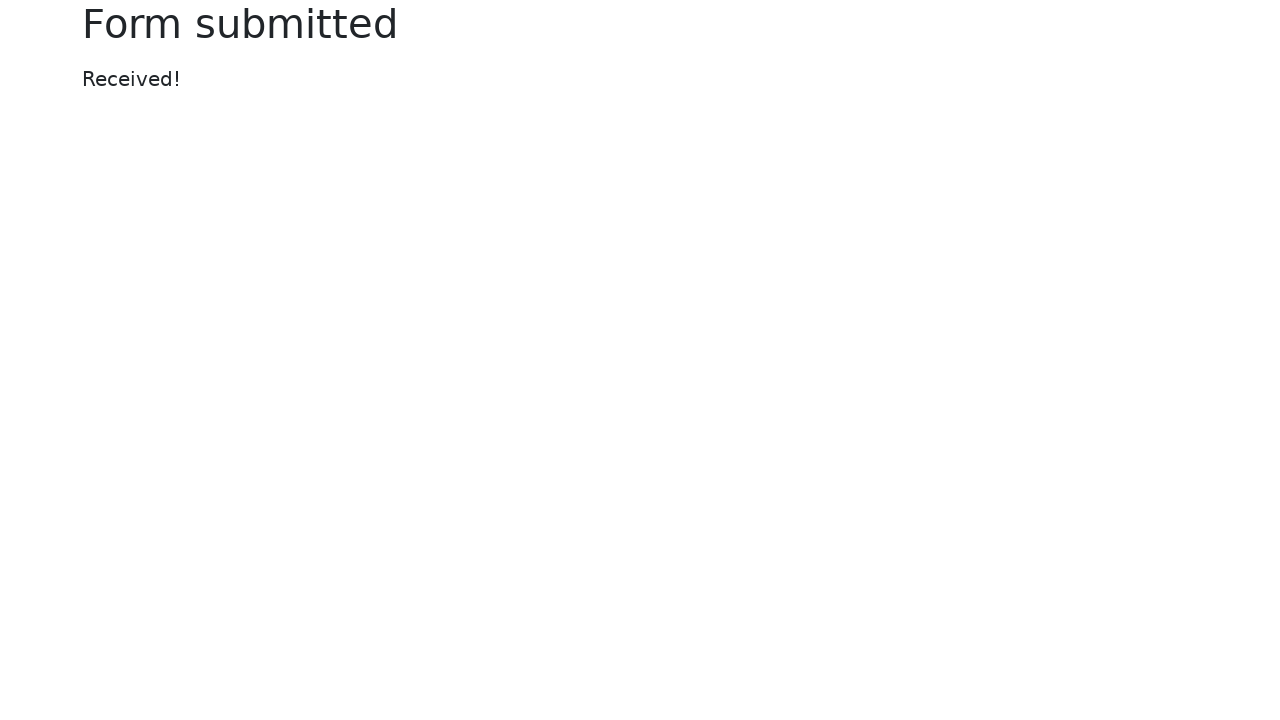

Success message element loaded
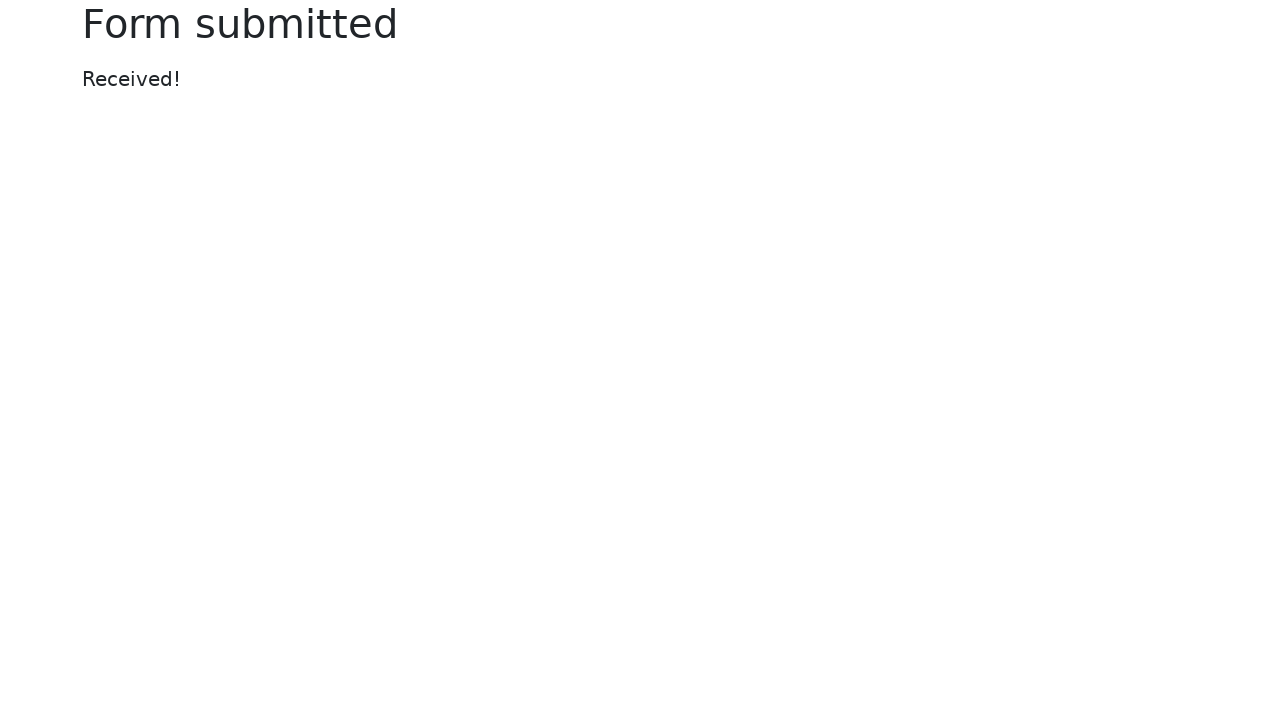

Verified success message displays 'Received!'
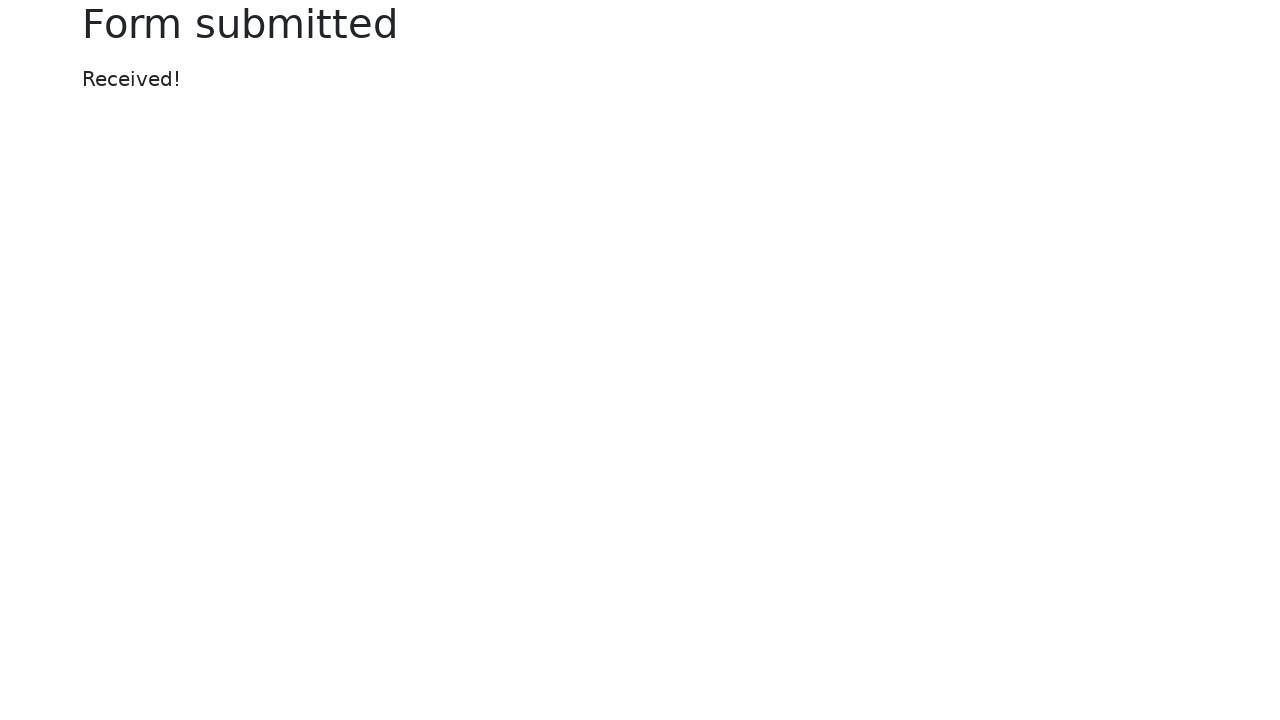

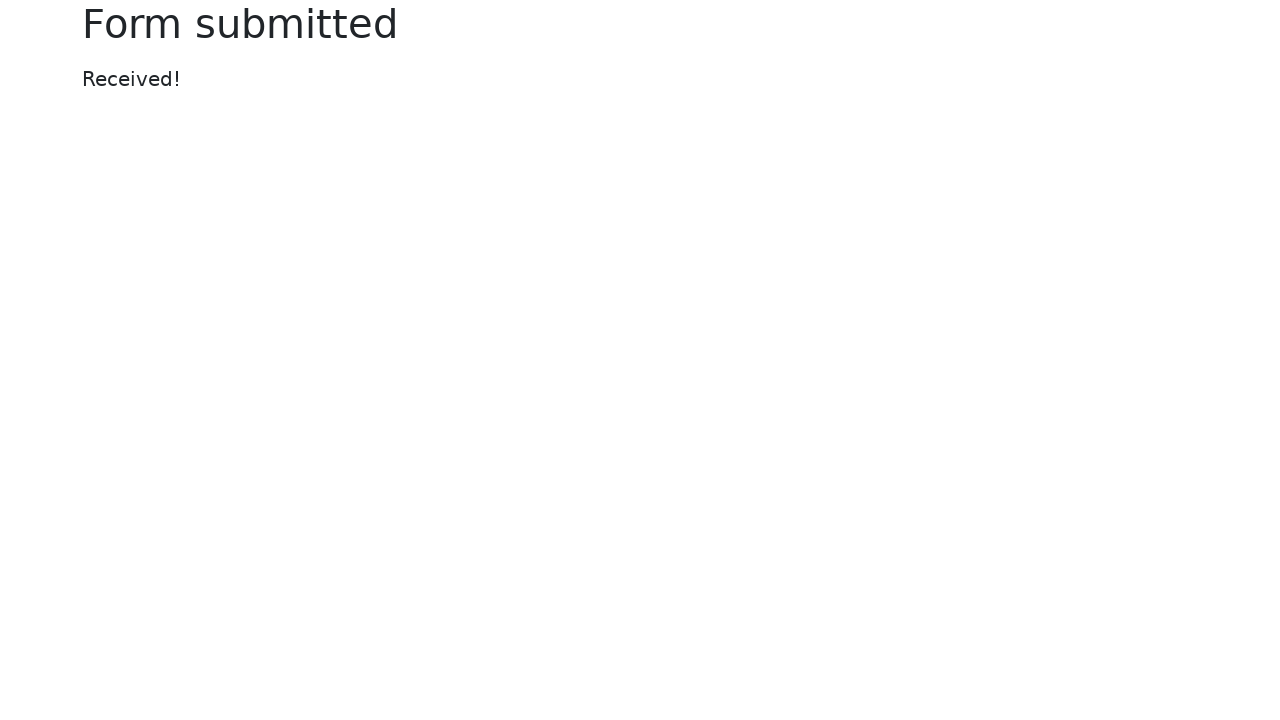